Navigates to a chess search application and waits for game cards to load on the page

Starting URL: https://chesssearch.vercel.app/

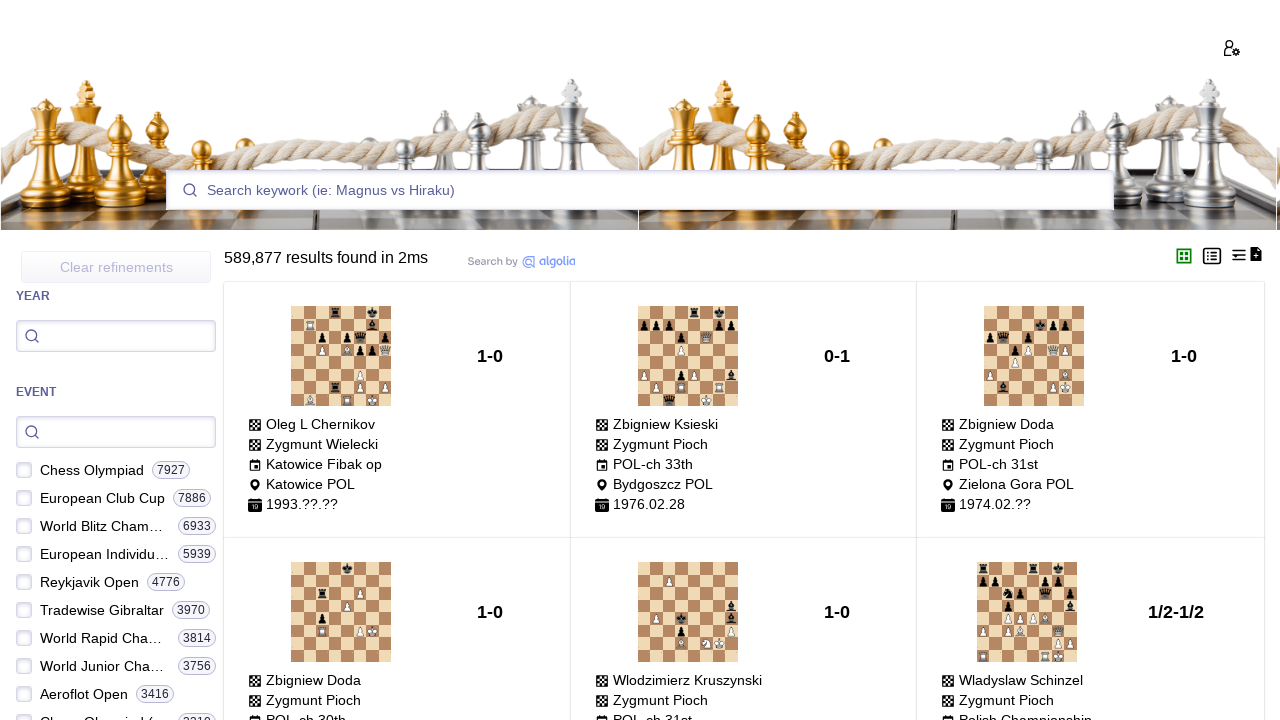

Navigated to chess search application at https://chesssearch.vercel.app/
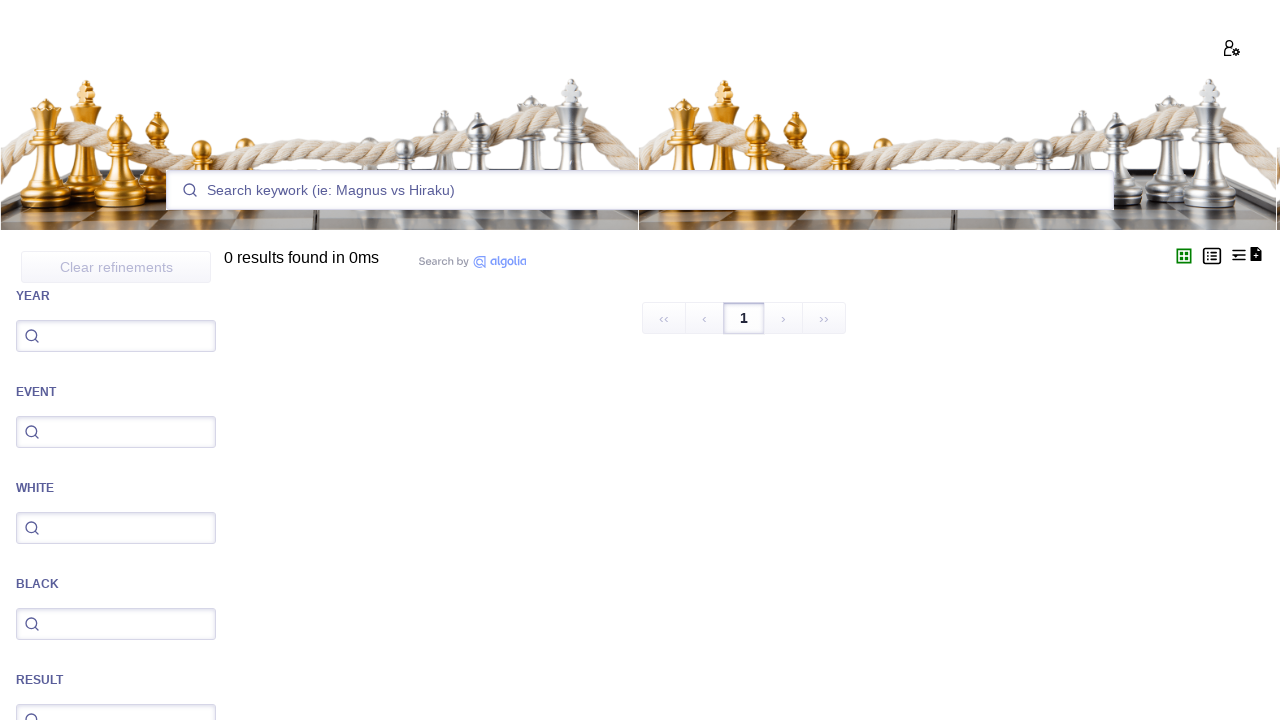

Game cards loaded on the page
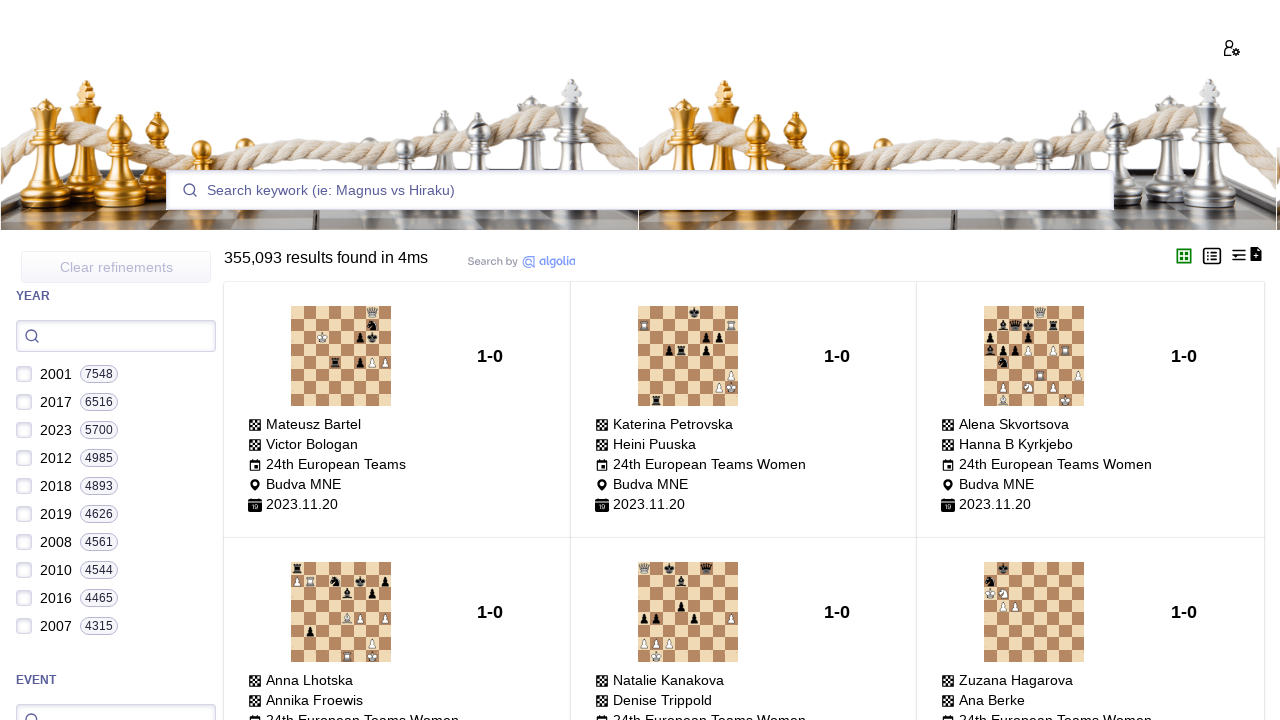

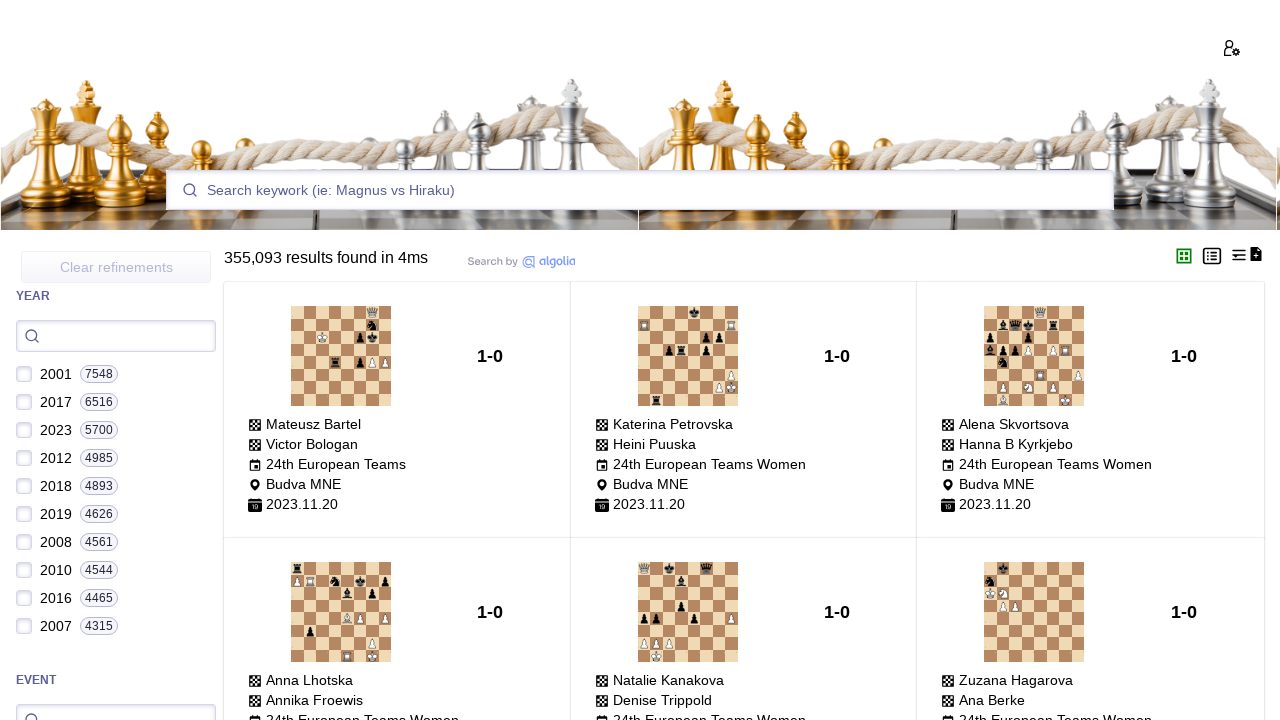